Tests dynamic loading page by waiting for Start button to appear and clicking it

Starting URL: https://automationfc.github.io/dynamic-loading/

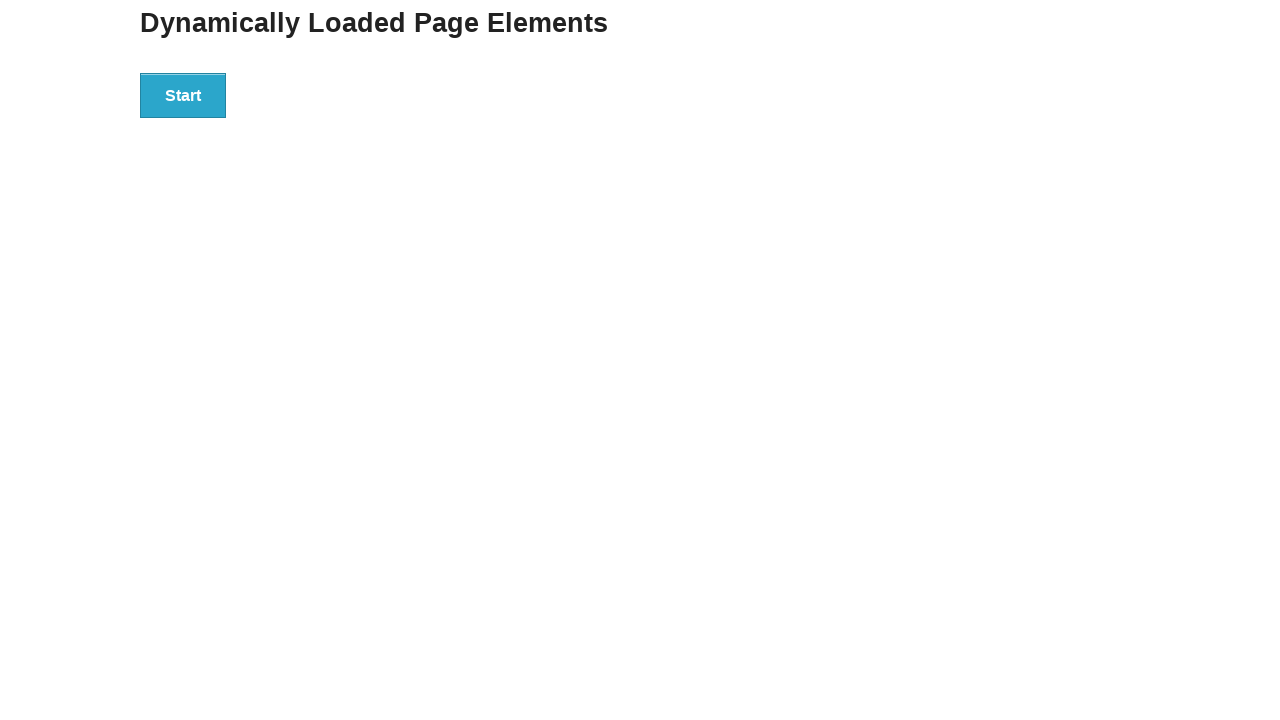

Waited for Start button to appear on dynamic loading page
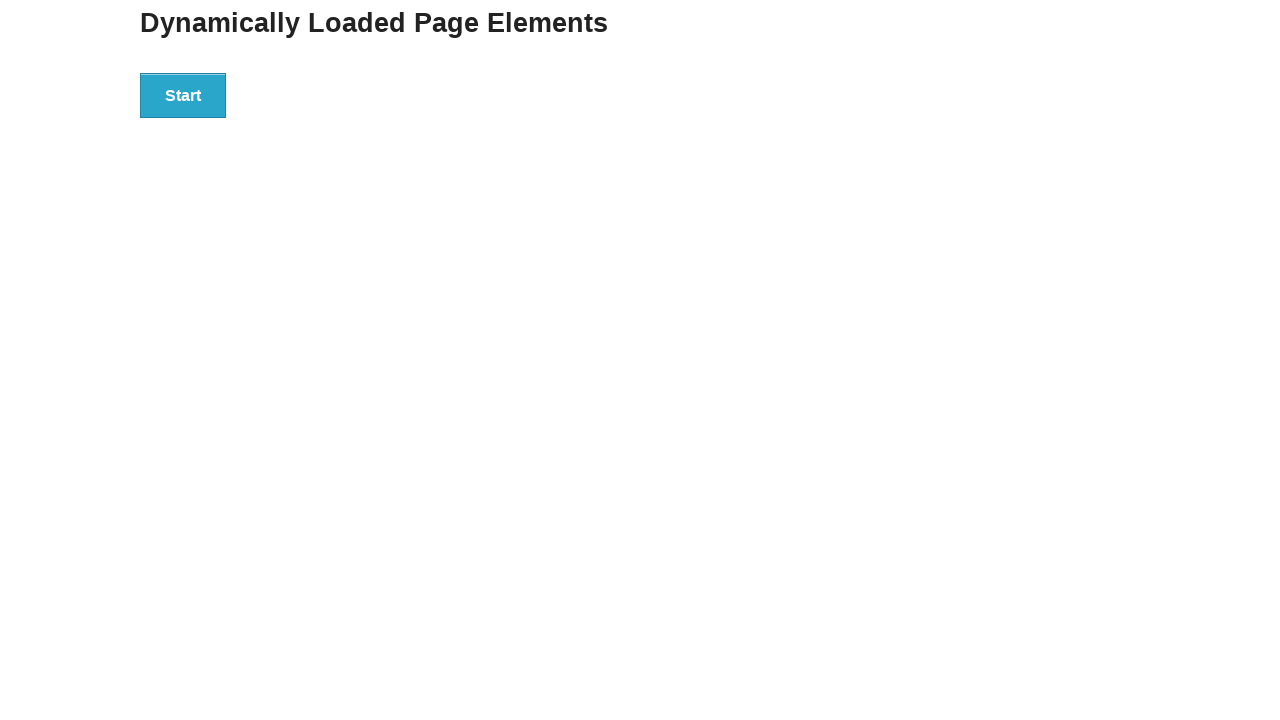

Clicked the Start button to initiate dynamic loading at (183, 95) on div#start>button
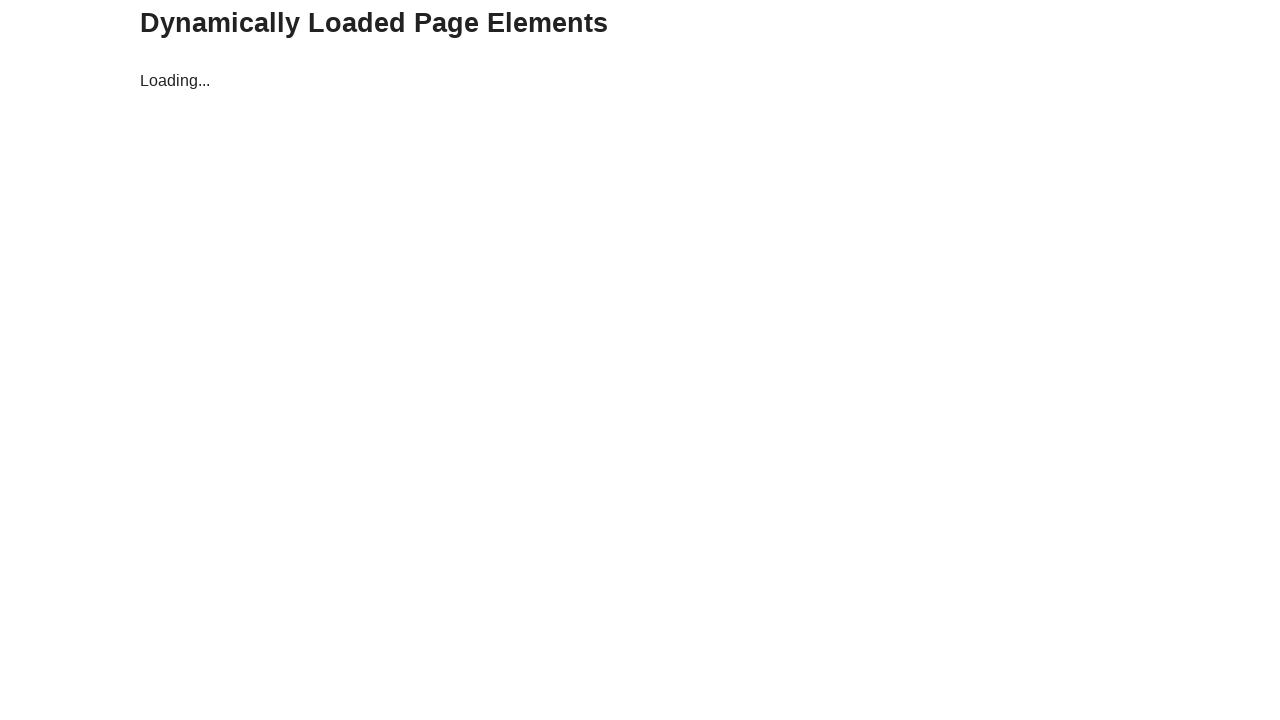

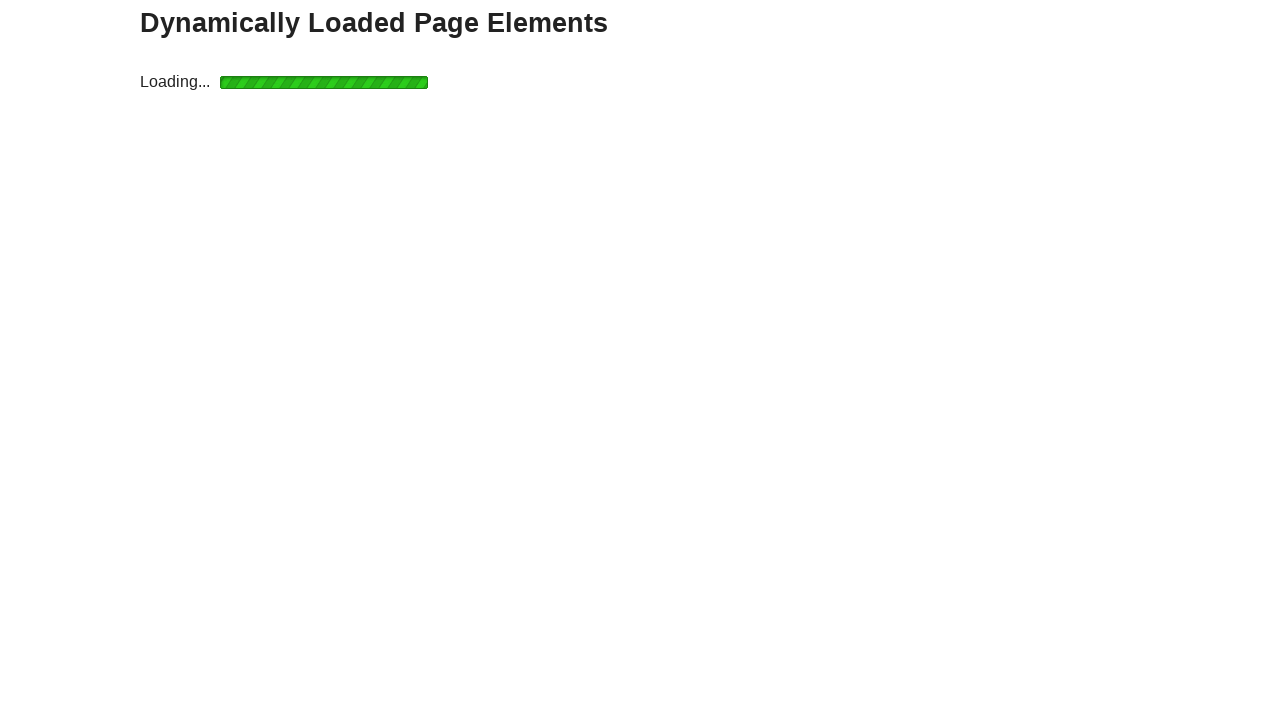